Tests radio button functionality on DemoQA by clicking the "Yes" radio button and verifying its selection state, and checking if the "No" radio button is enabled.

Starting URL: https://demoqa.com/radio-button

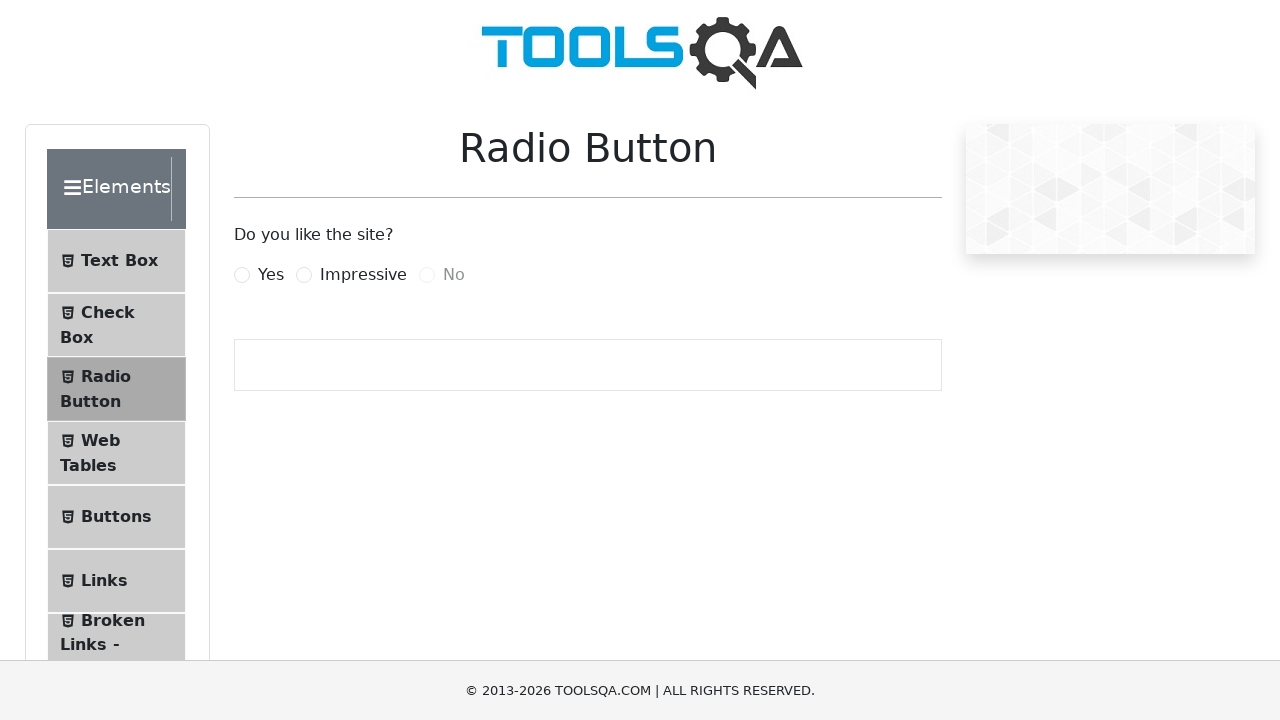

Waited for 'Yes' radio button label to be visible
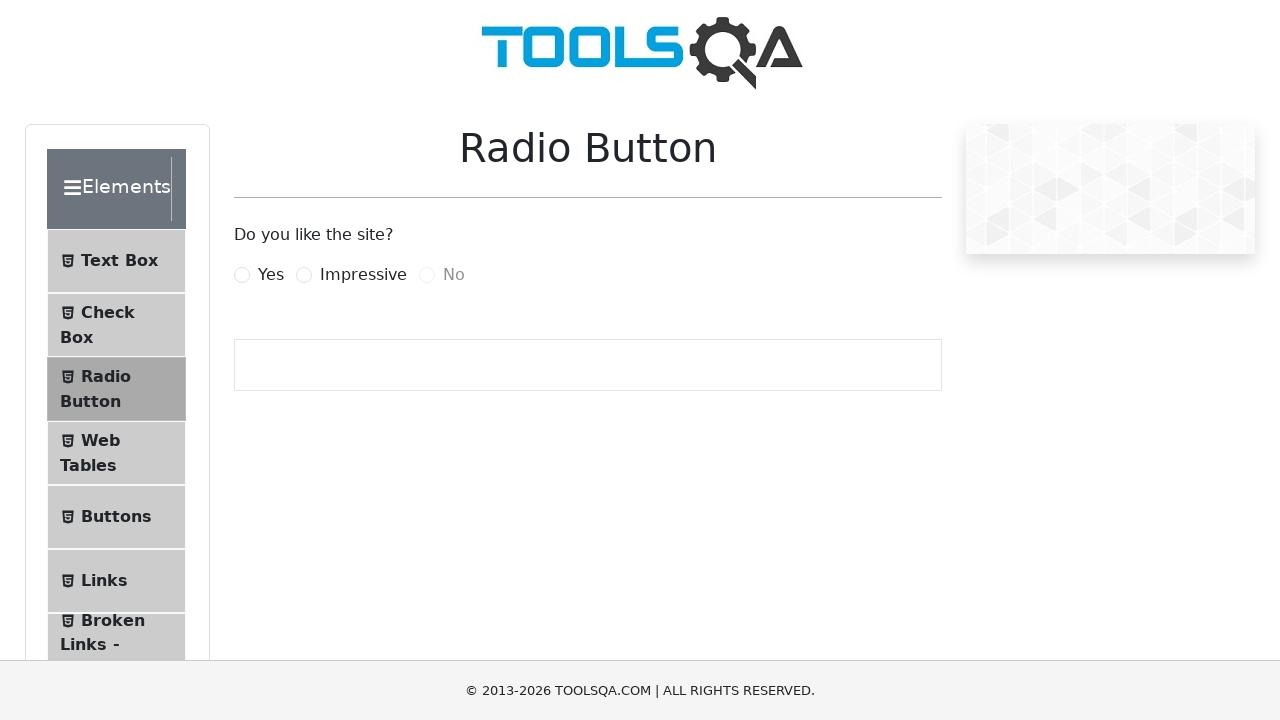

Clicked the 'Yes' radio button label at (271, 275) on label[for='yesRadio']
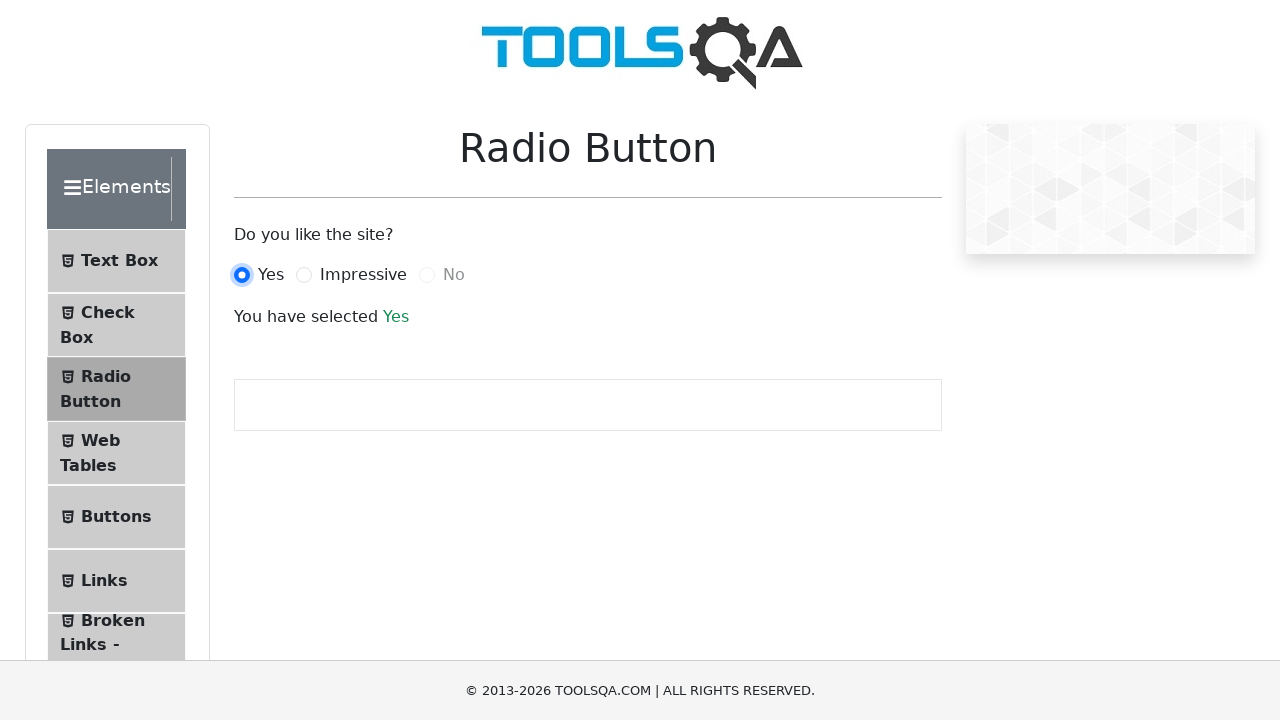

Verified that 'Yes' radio button is now selected
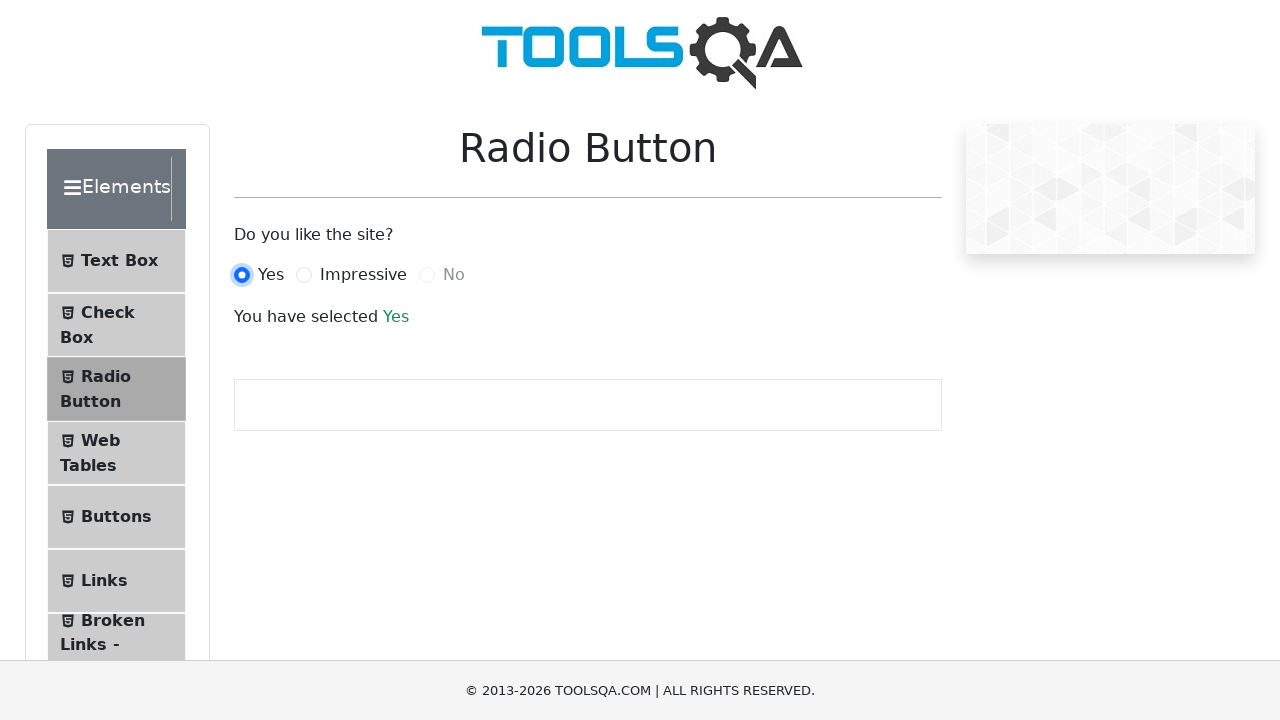

Verified that 'No' radio button is disabled
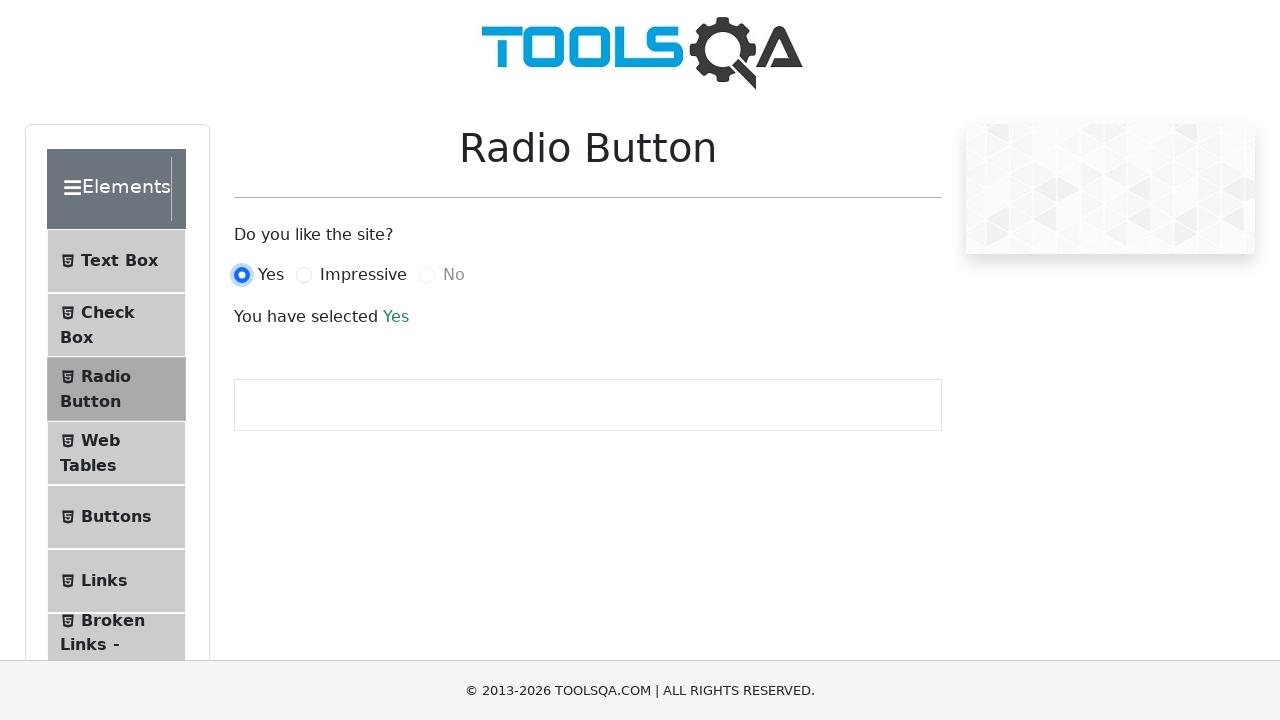

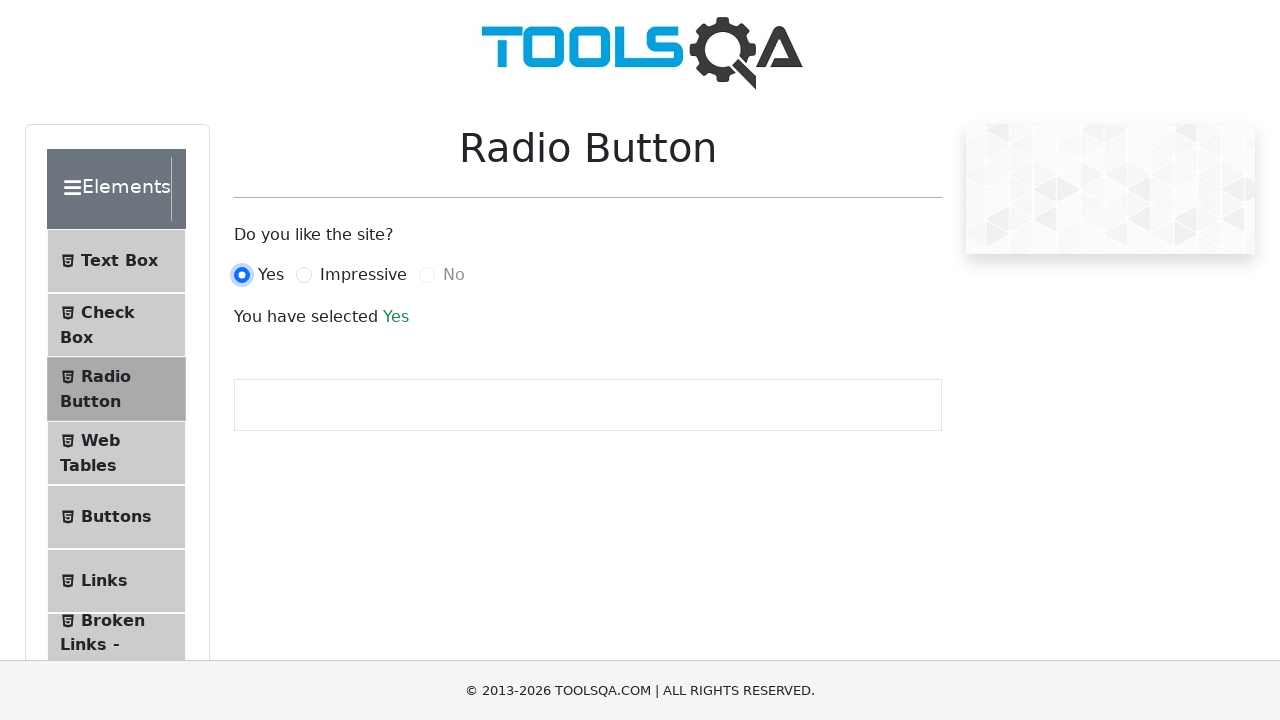